Tests multi-select dropdown functionality by selecting multiple superhero options

Starting URL: https://letcode.in/dropdowns

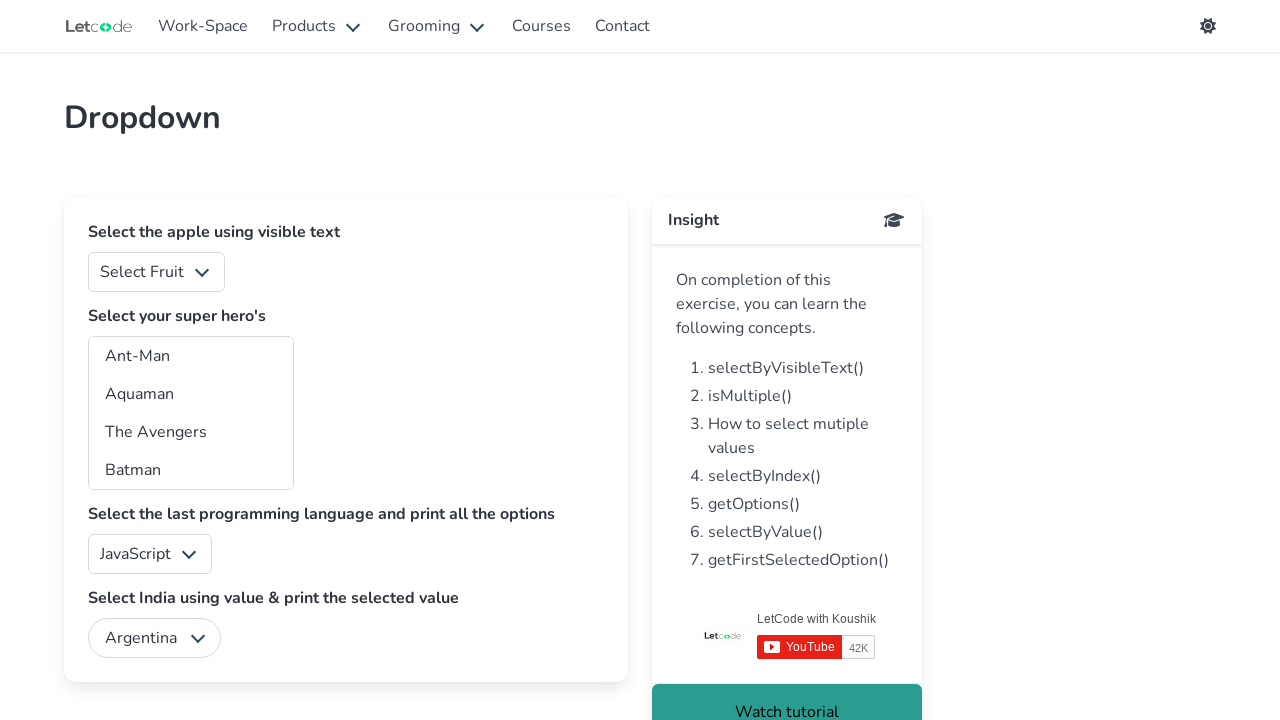

Selected multiple superhero options (dd, ds) from dropdown on #superheros
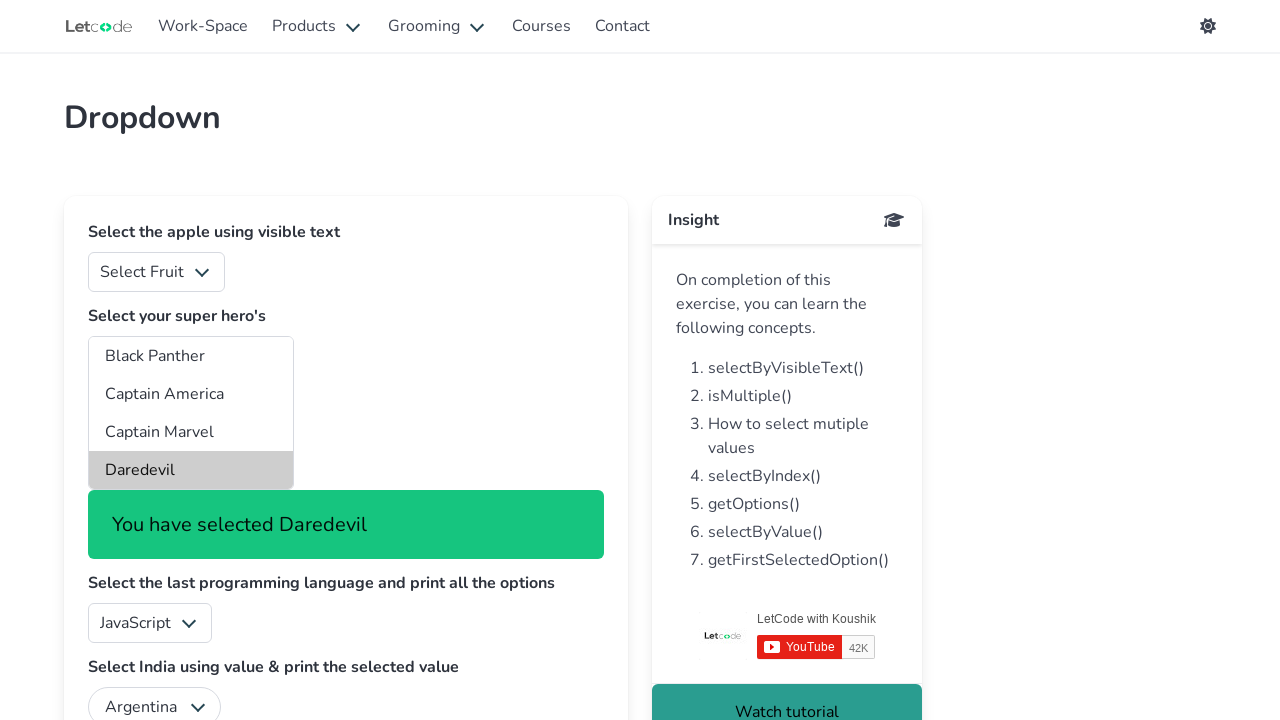

Retrieved all selected options from superhero dropdown
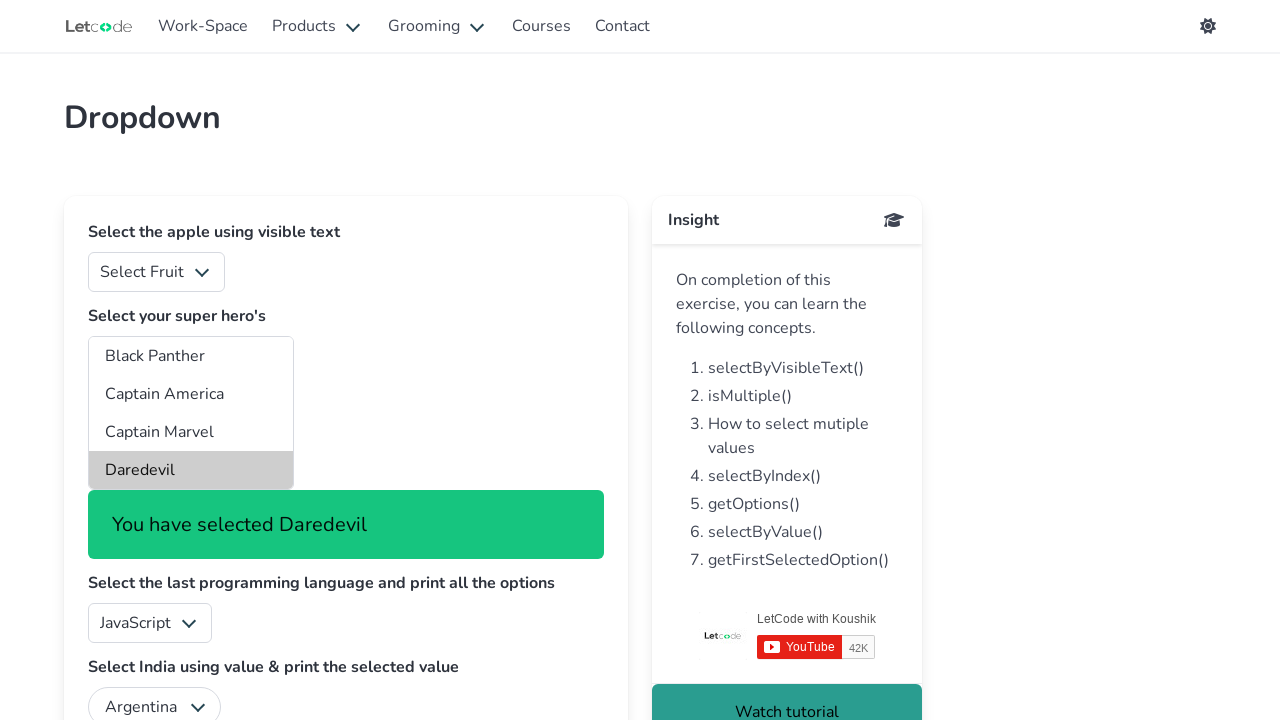

Extracted option: dd = Daredevil
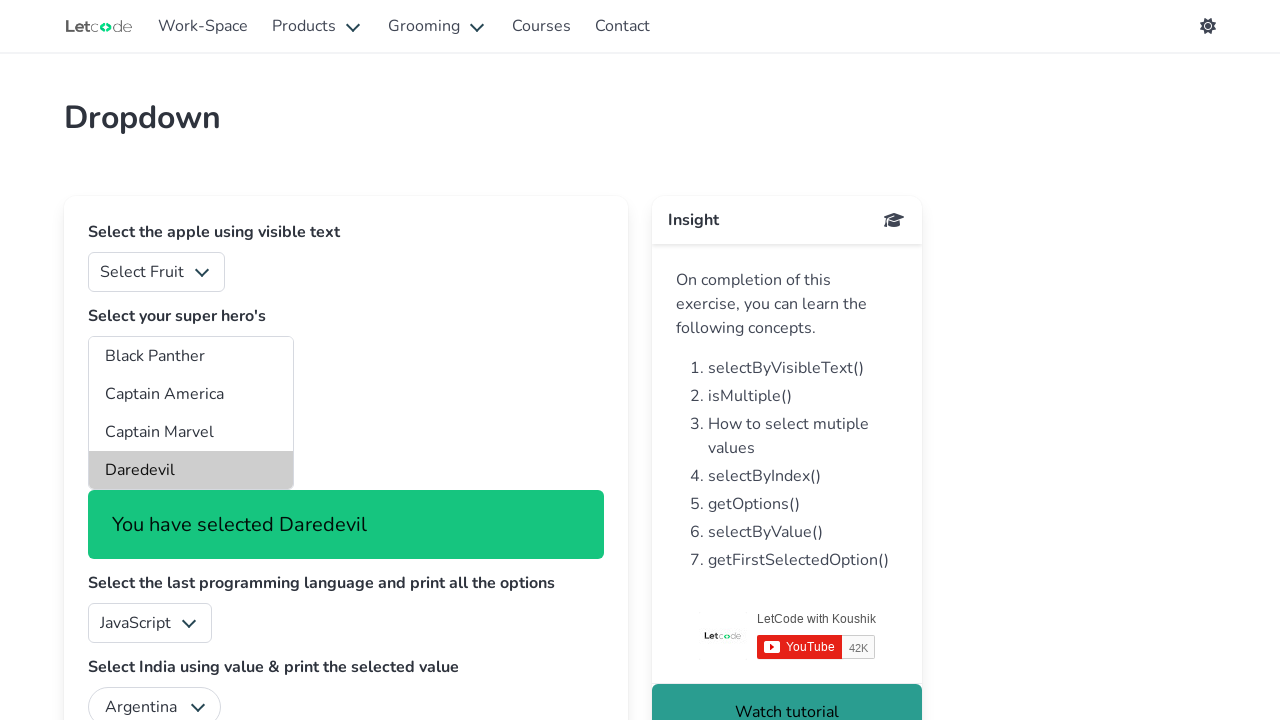

Extracted option: ds = Doc Savage
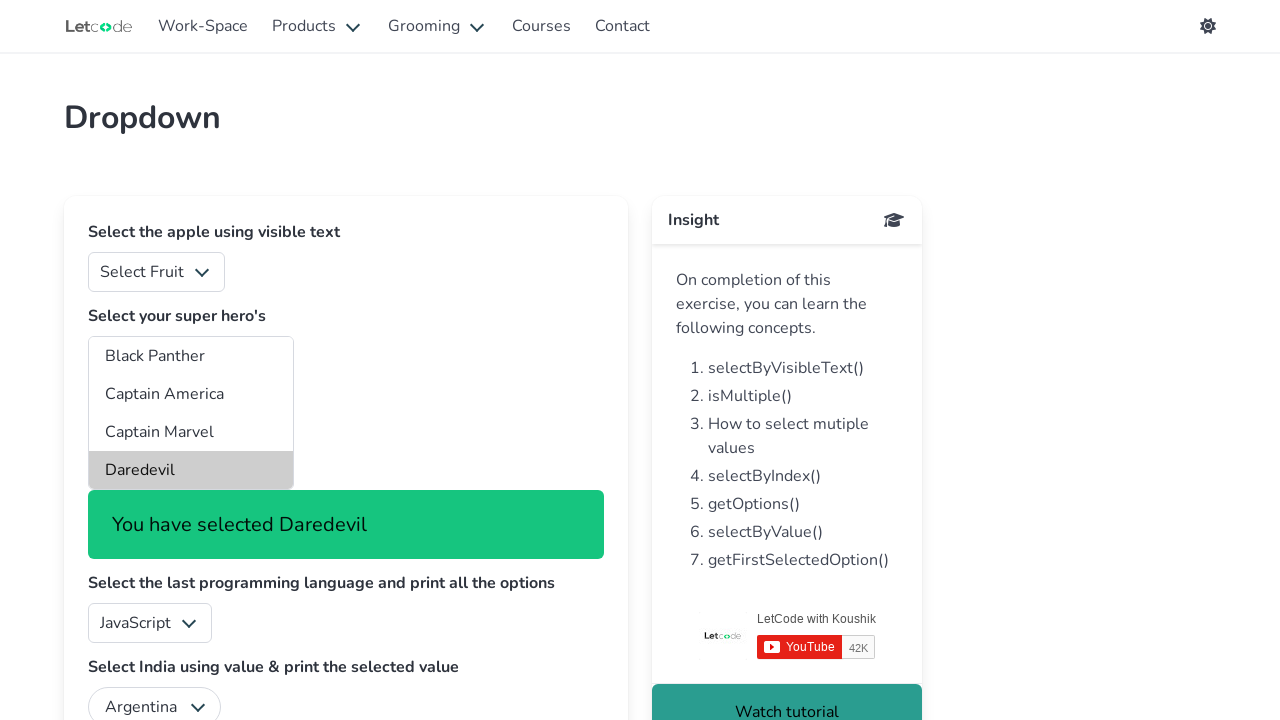

Printed selected options map
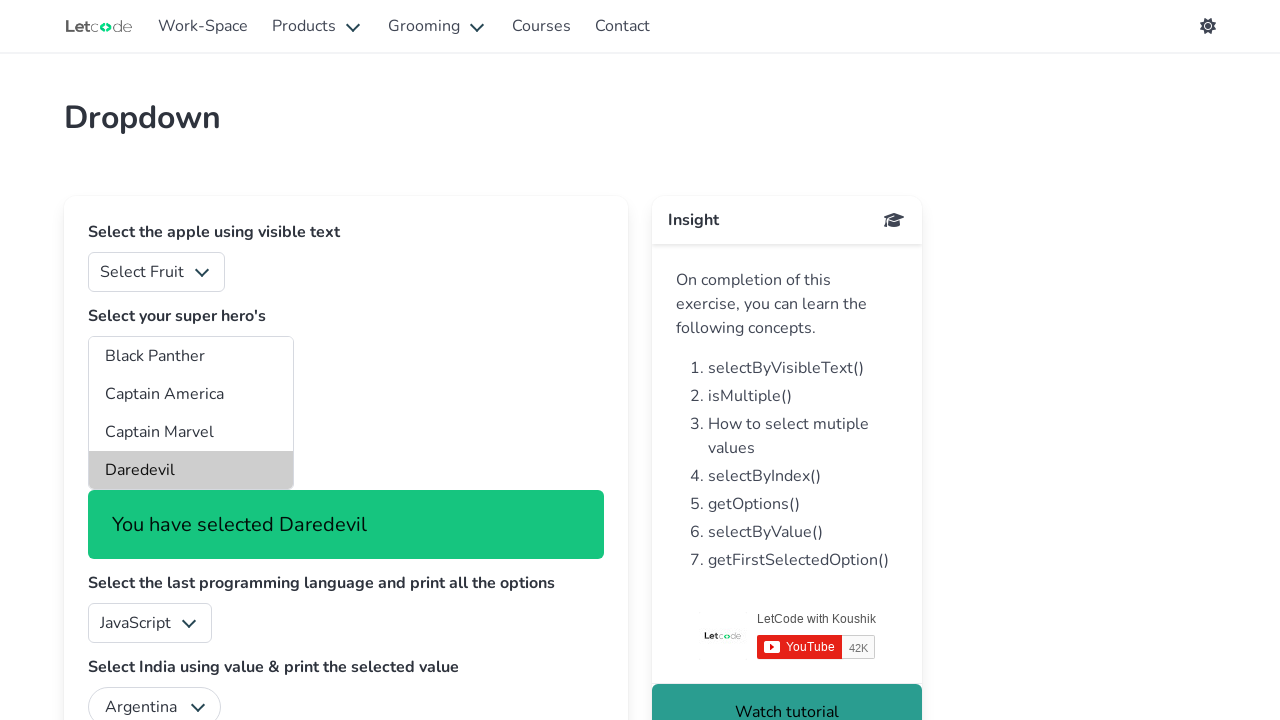

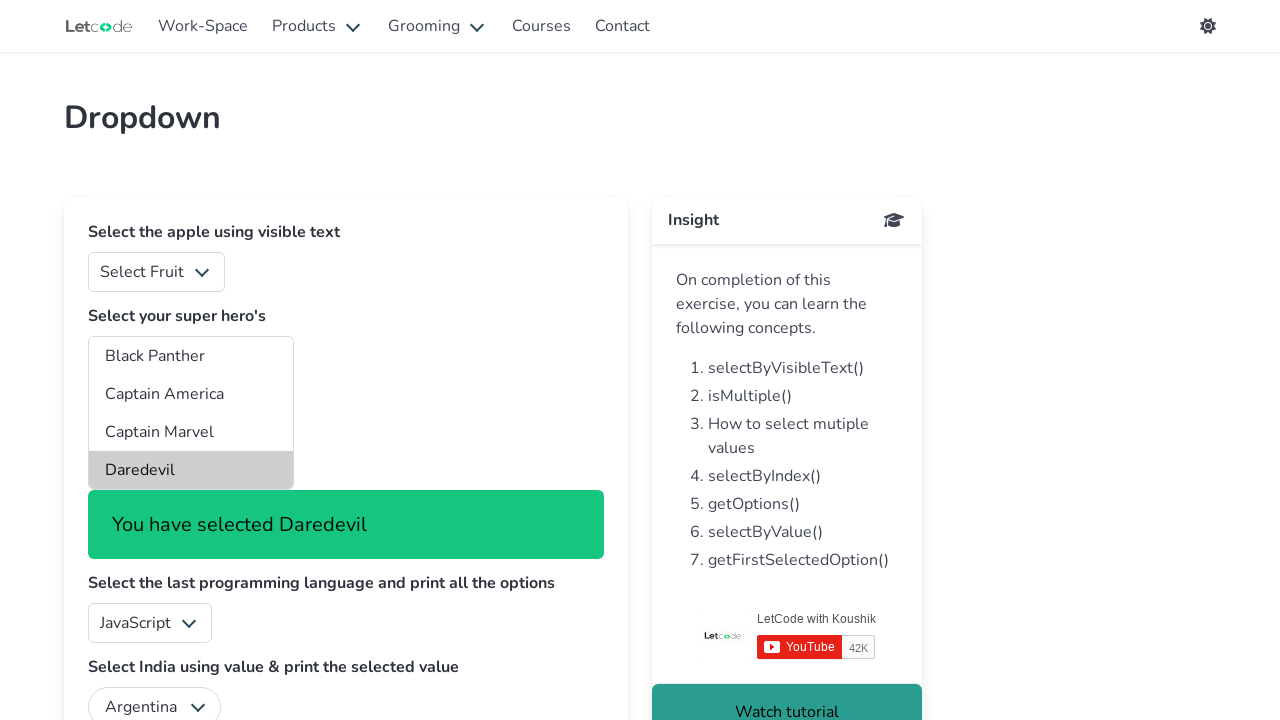